Tests checkbox functionality on jQuery UI demo page by switching to an iframe and clicking on checkbox labels to select them

Starting URL: https://jqueryui.com/checkboxradio/

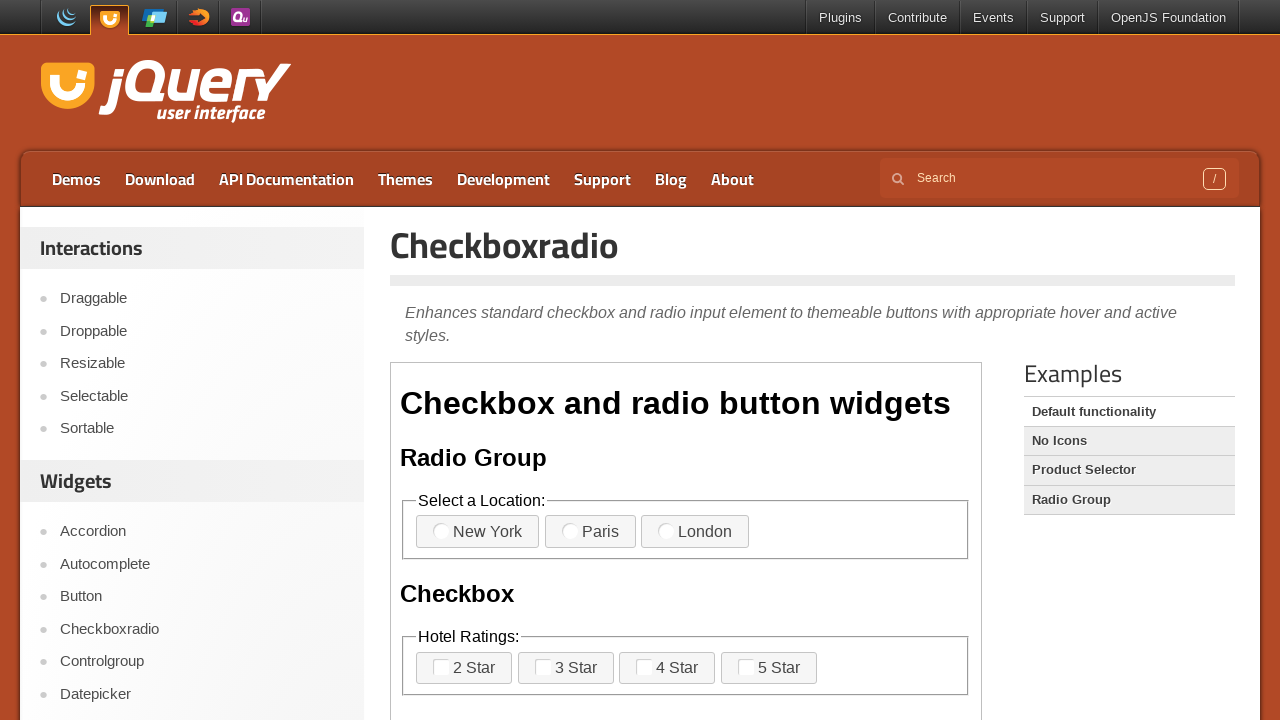

Located the demo iframe
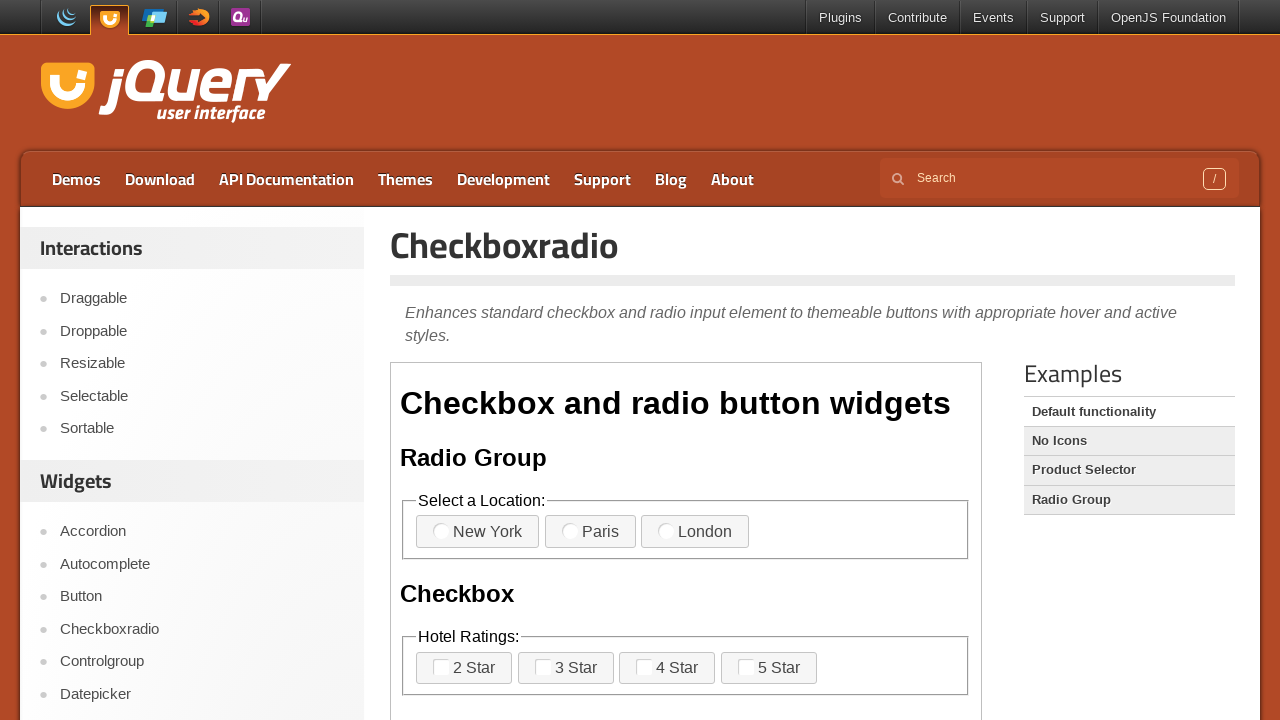

Clicked second checkbox label to select it at (590, 532) on #content iframe >> internal:control=enter-frame >> xpath=//html/body/div/fieldse
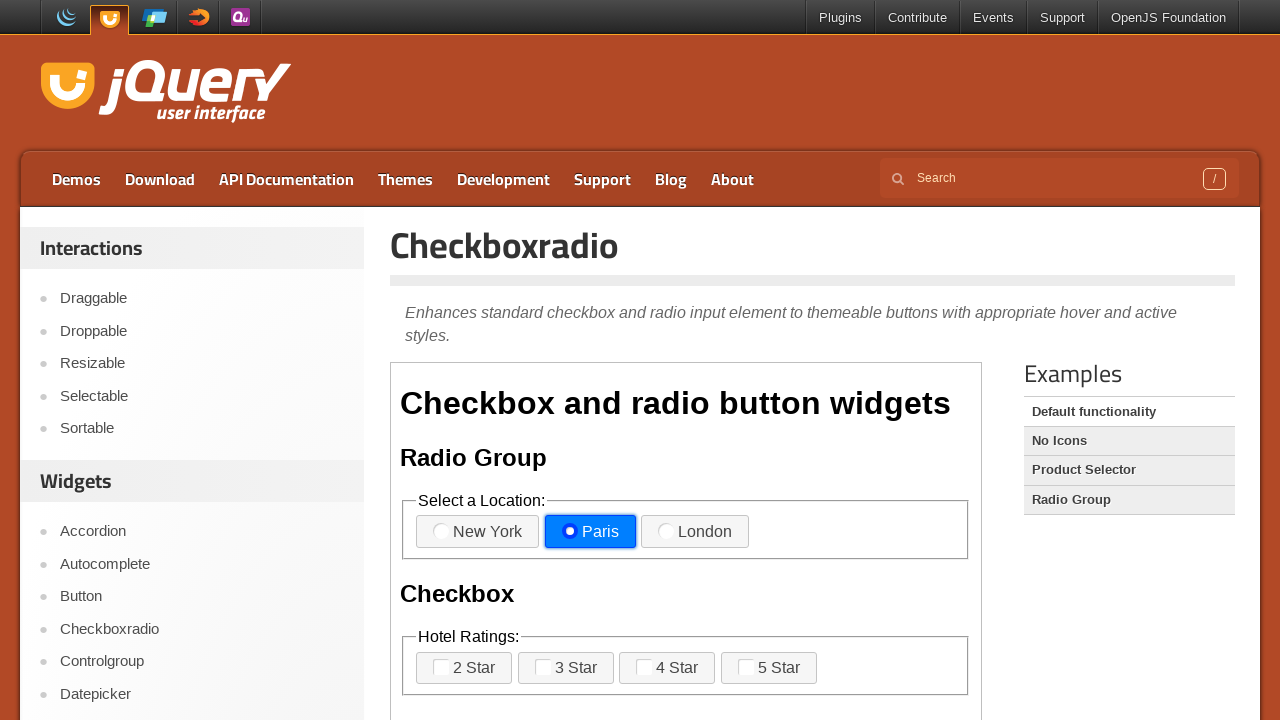

Clicked third checkbox label to select it at (695, 532) on #content iframe >> internal:control=enter-frame >> xpath=//html/body/div/fieldse
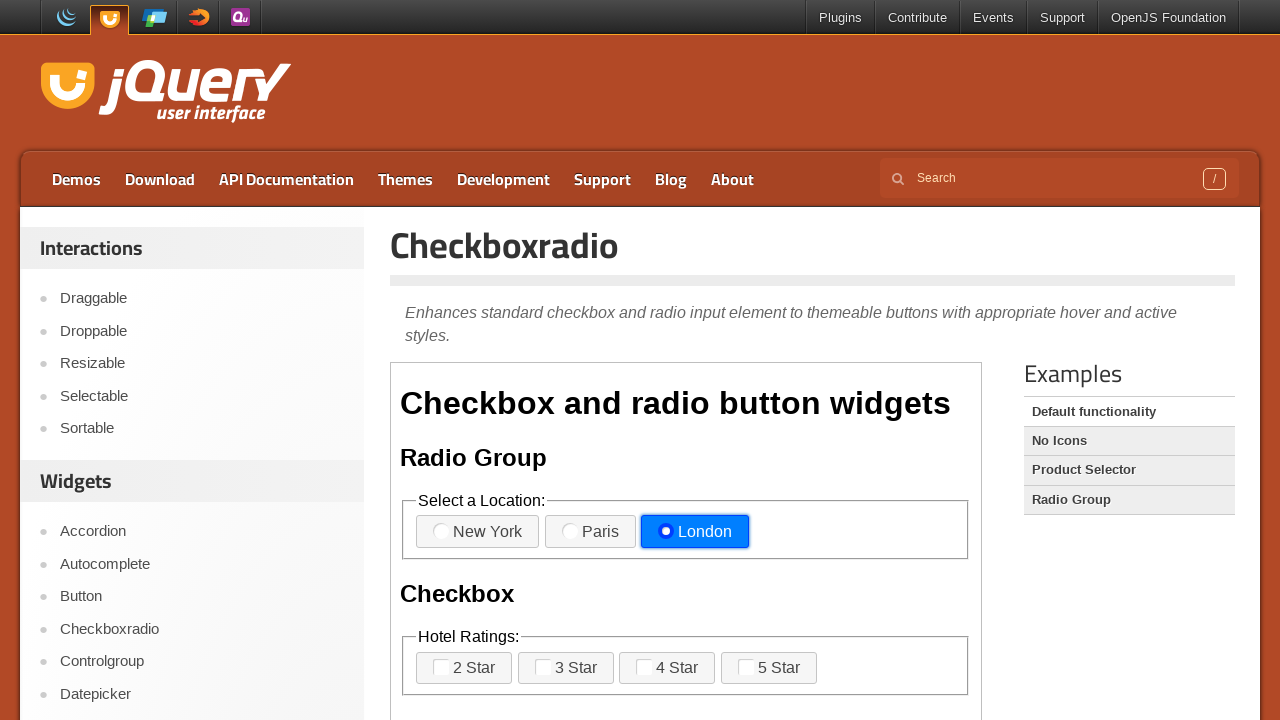

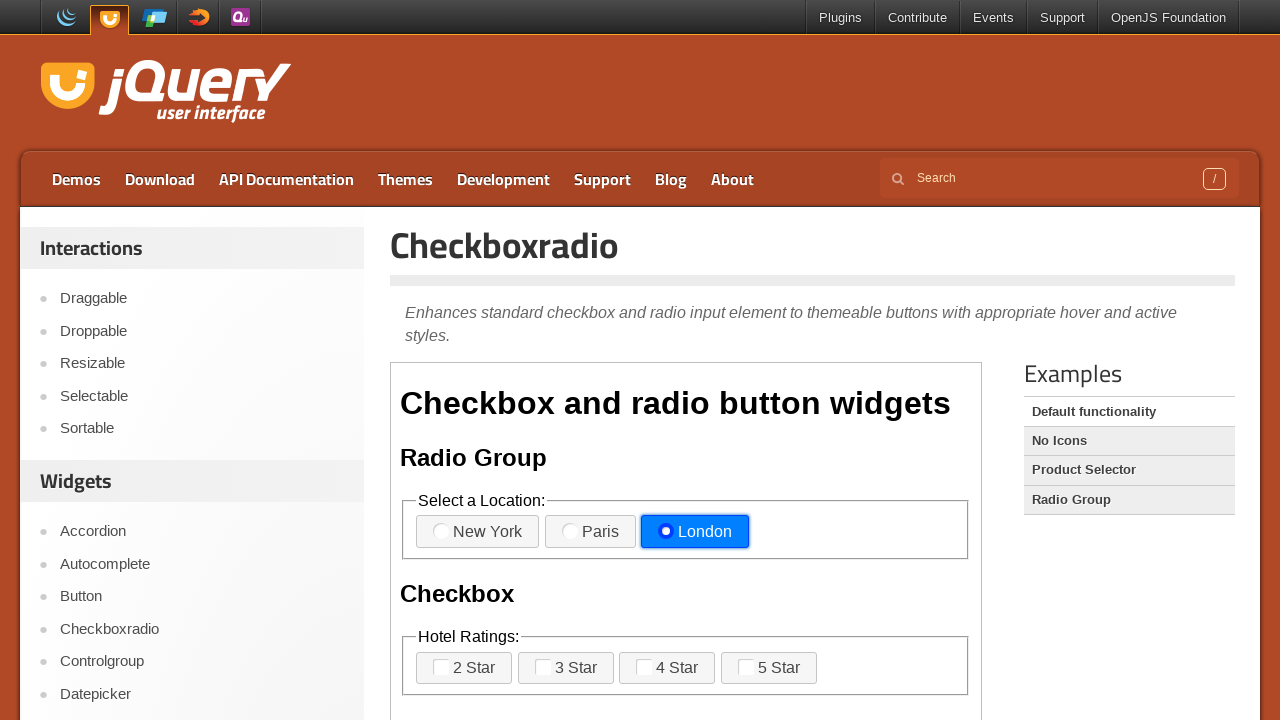